Navigates to ESPN's Syracuse basketball team statistics page for the 2024 season and verifies that the statistics table is displayed.

Starting URL: https://www.espn.com/mens-college-basketball/team/stats/_/id/183/season/2024

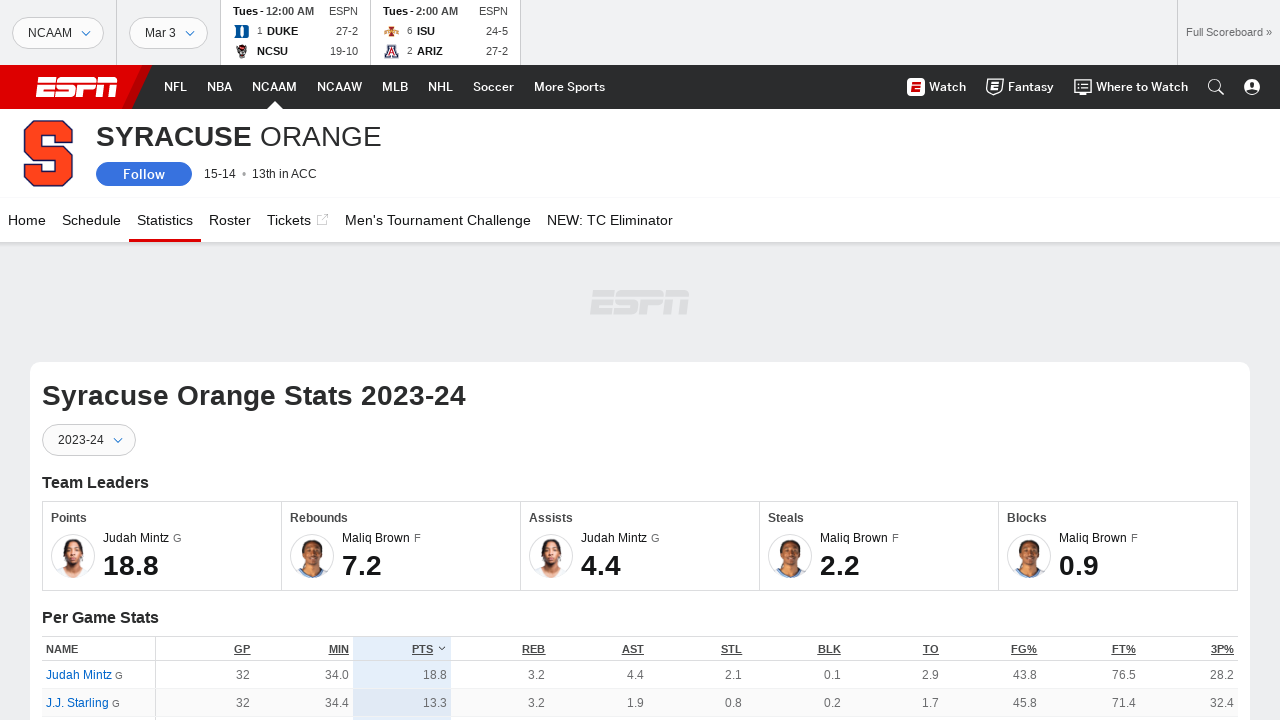

Navigated to ESPN Syracuse basketball team statistics page for 2024 season
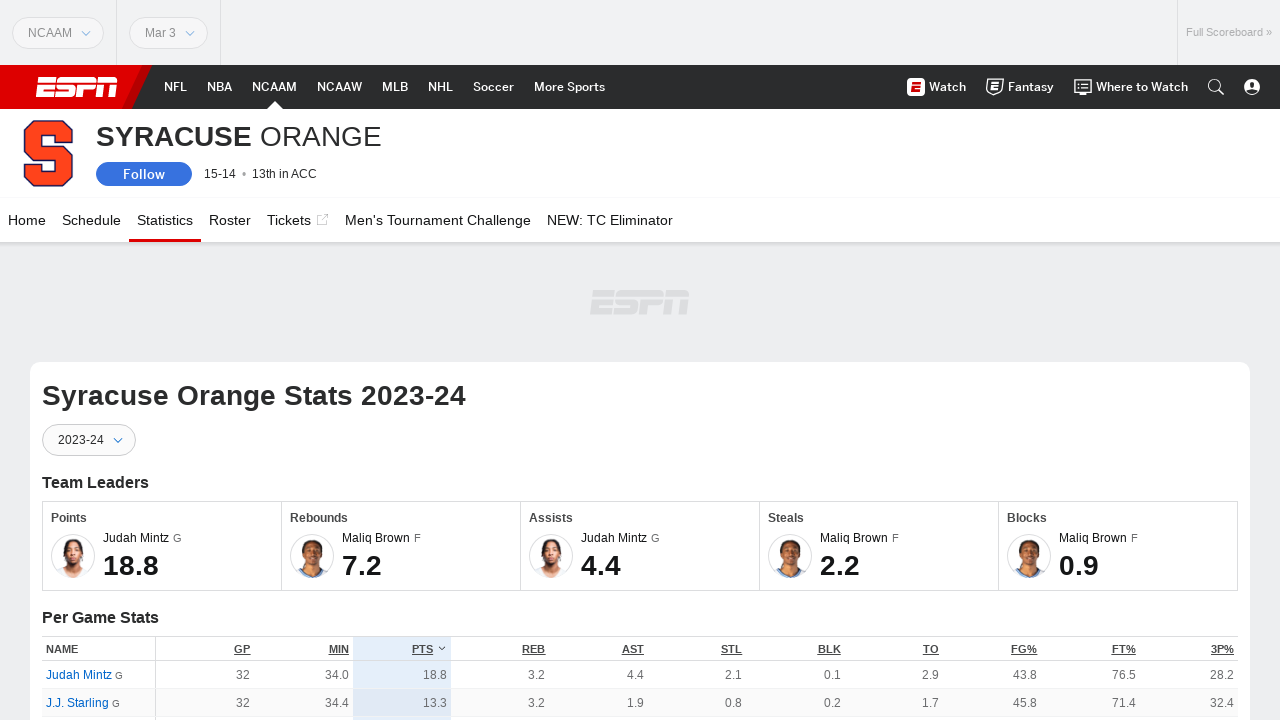

Statistics table loaded on page
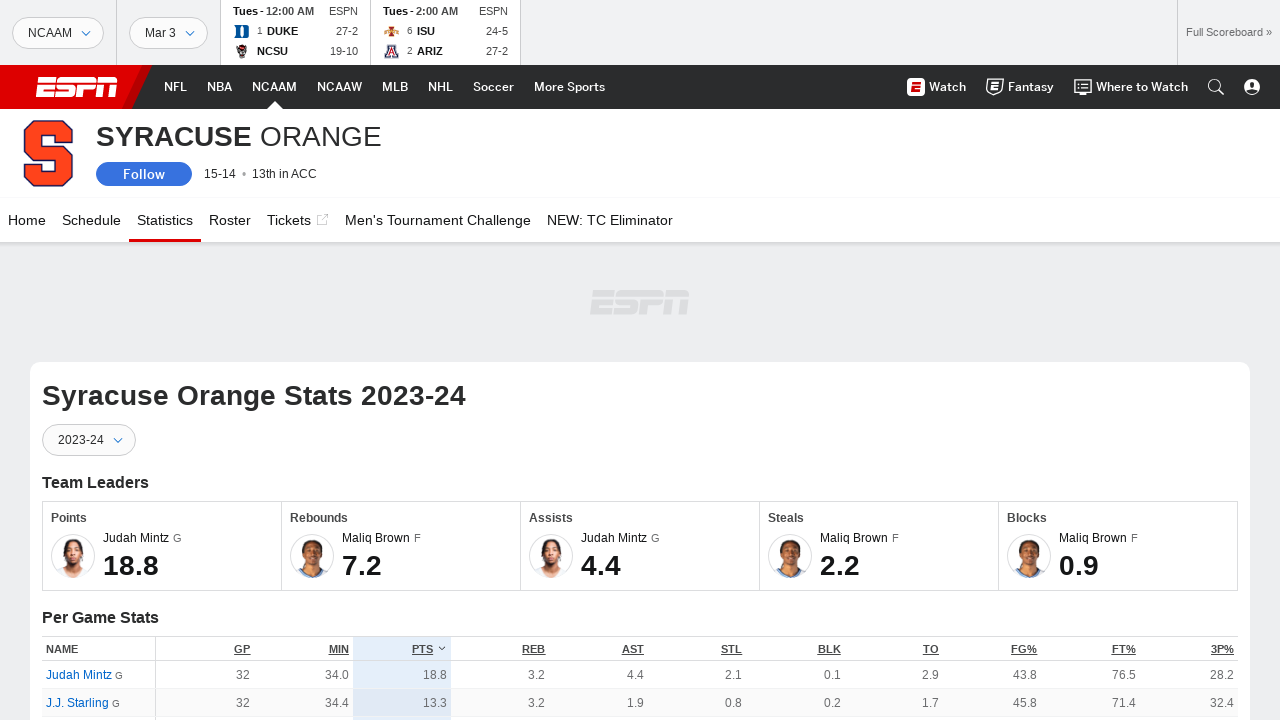

Table headers verified and present
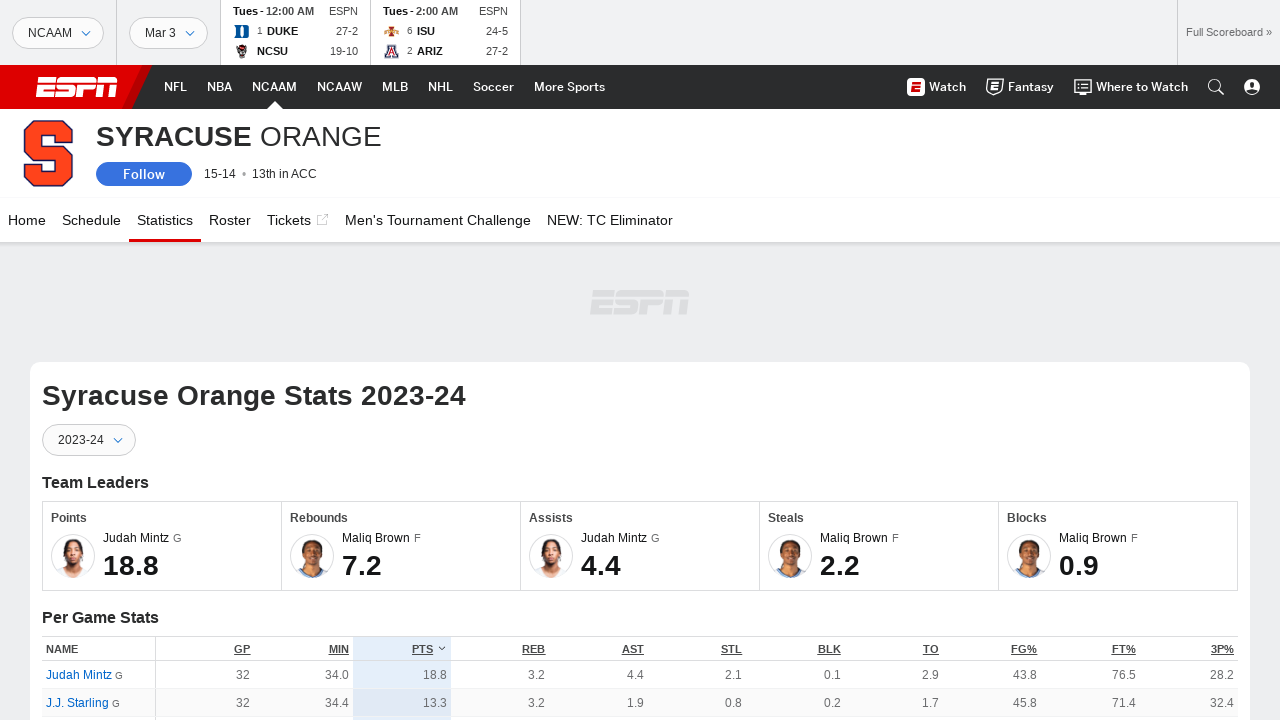

Table data rows verified and present
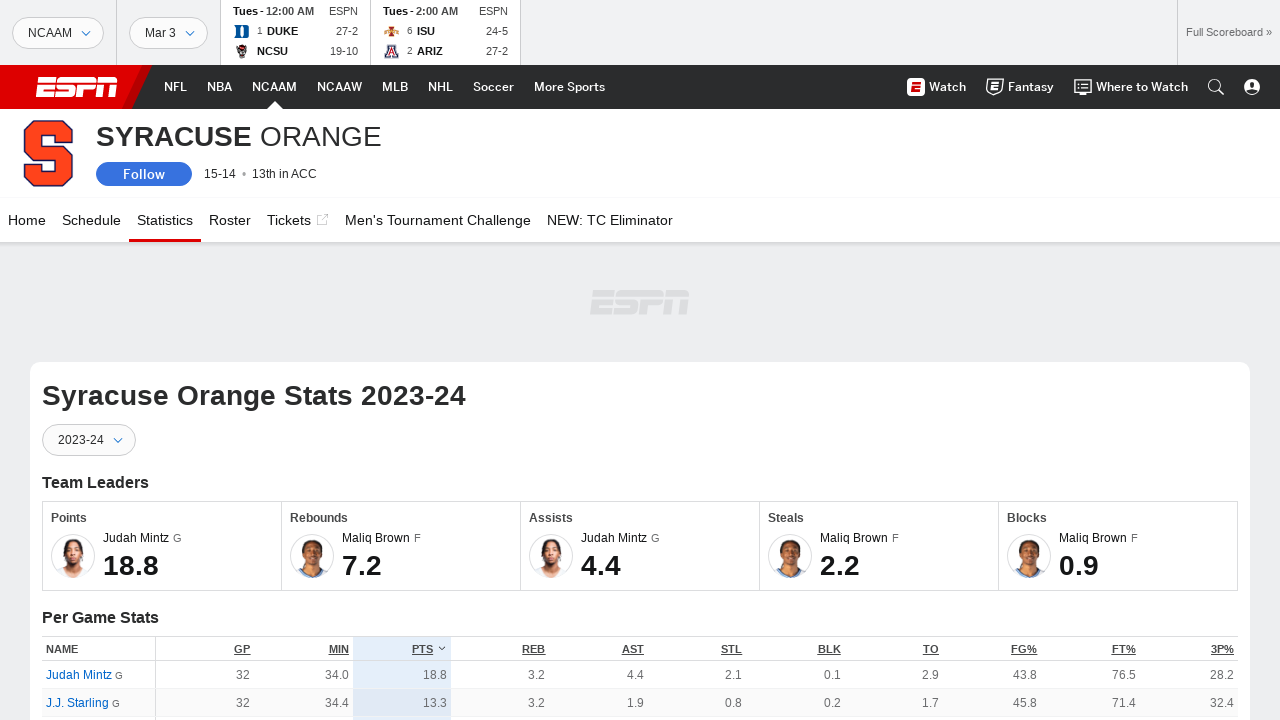

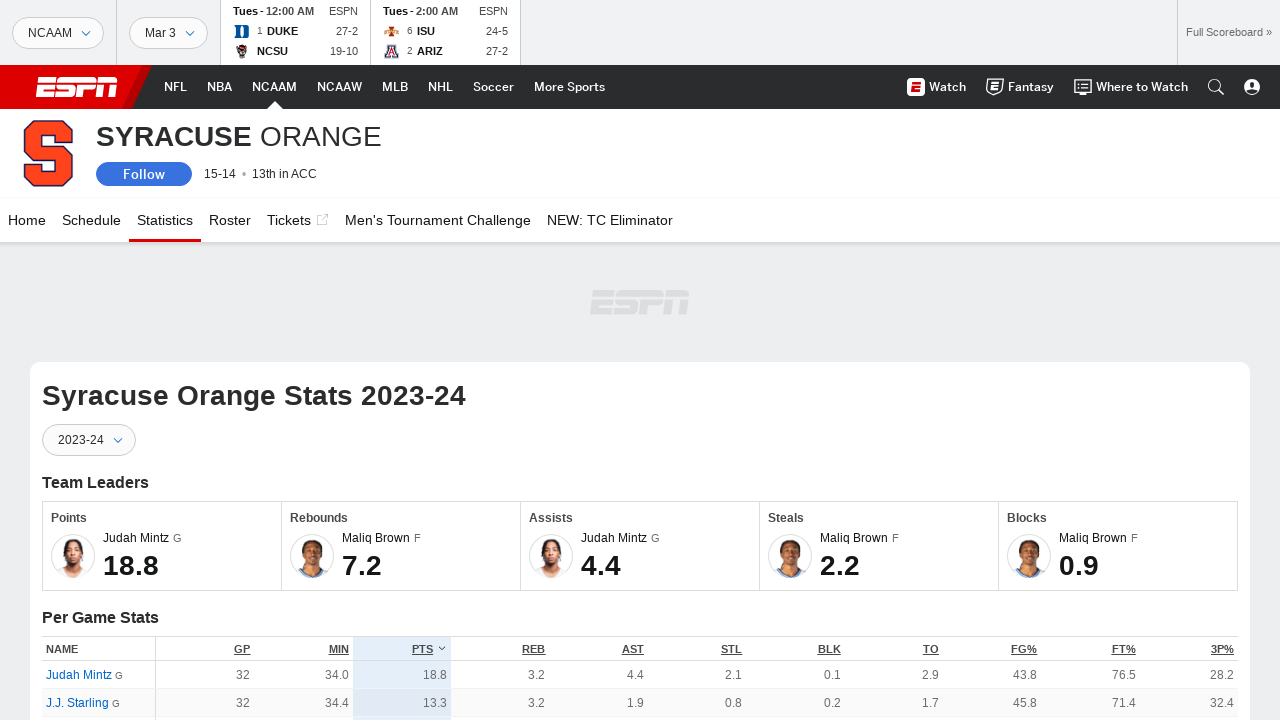